Tests form field interaction by clearing a username field, using Tab key navigation, and entering text

Starting URL: https://demo.vtiger.com/vtigercrm/

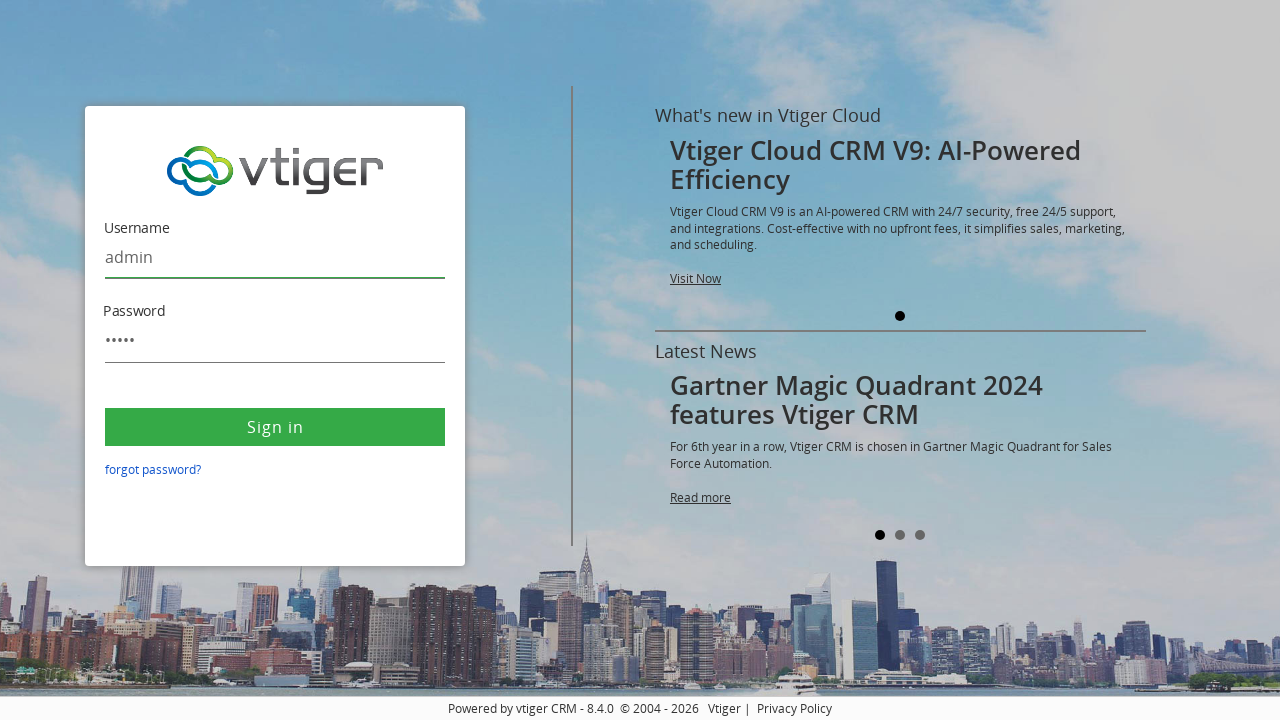

Cleared the username field on #username
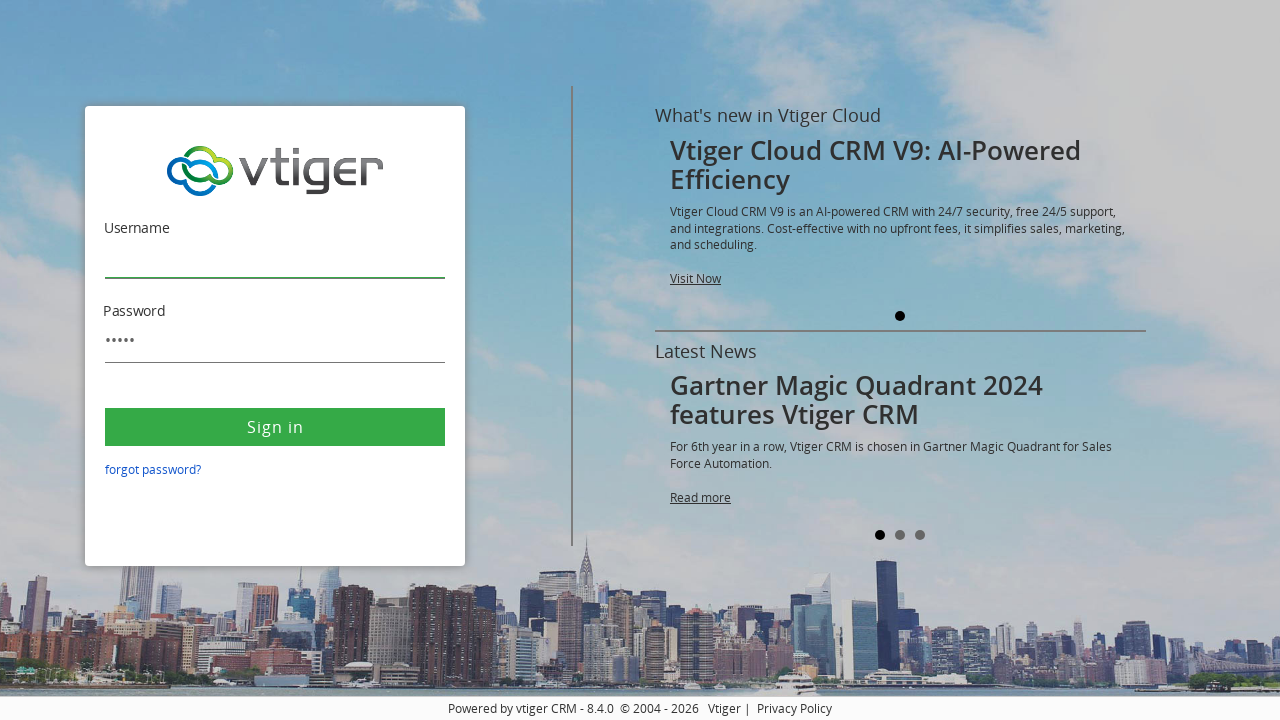

Pressed Tab key to navigate from username field on #username
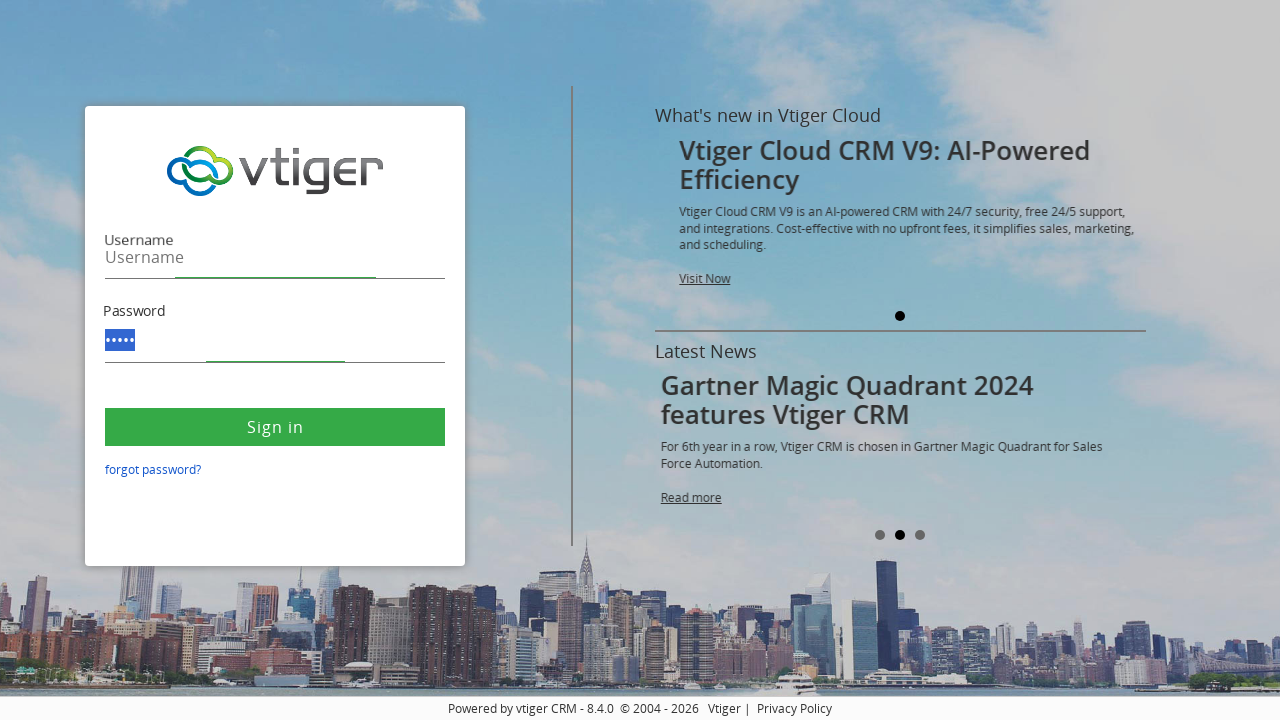

Entered 'admin' into the username field on #username
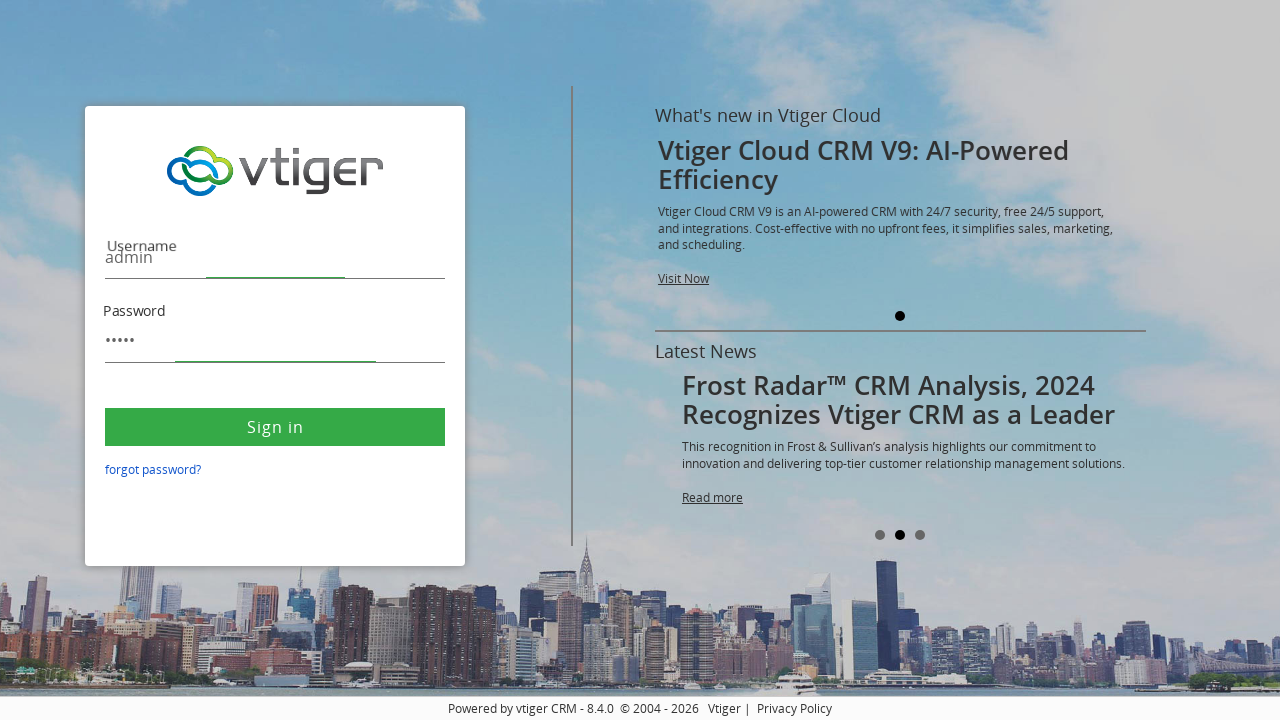

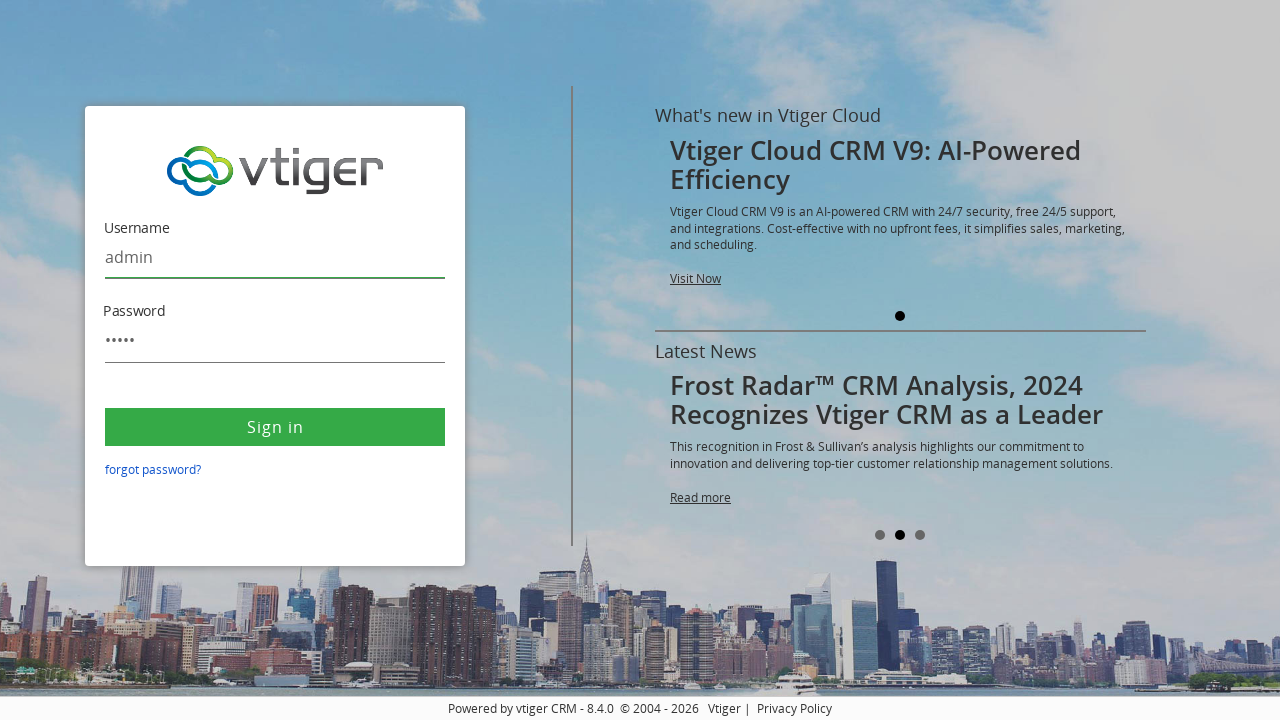